Tests the NASA API signup form by filling first name and last name fields, leaving the email field empty, and verifying that an error message is displayed when attempting to submit.

Starting URL: https://api.nasa.gov/

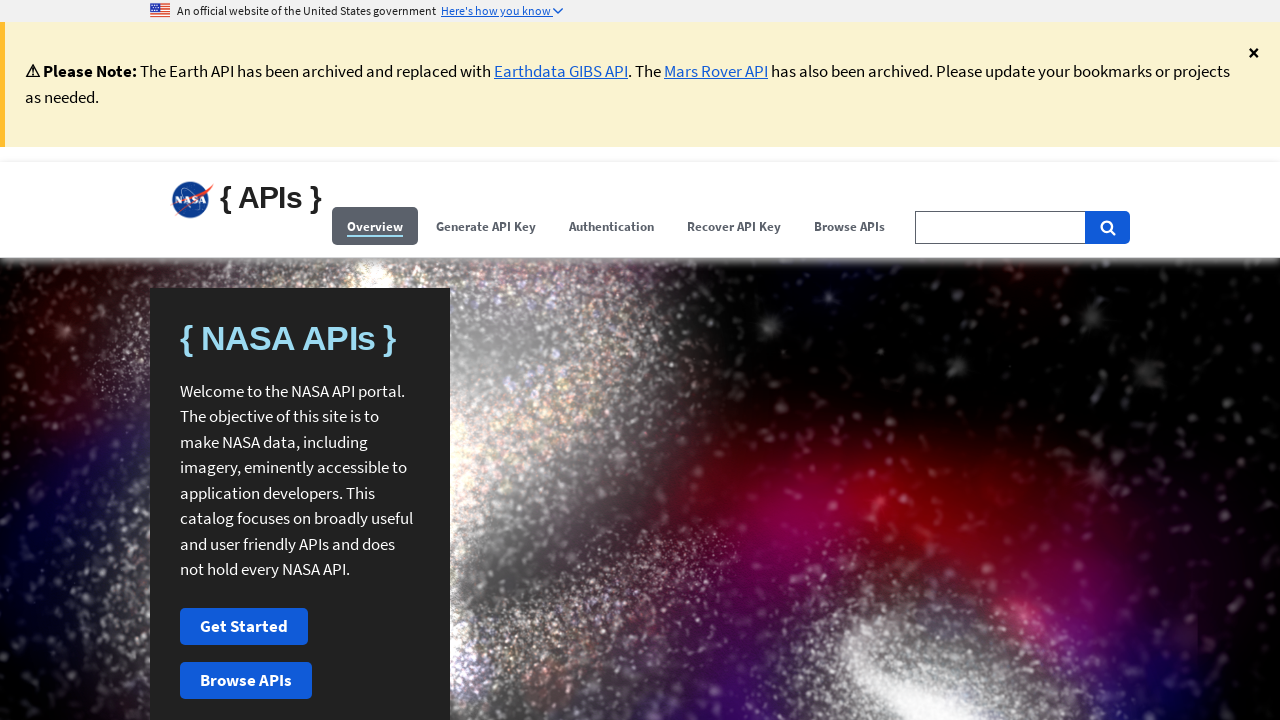

Filled first name field with 'Marcus' in shadow DOM
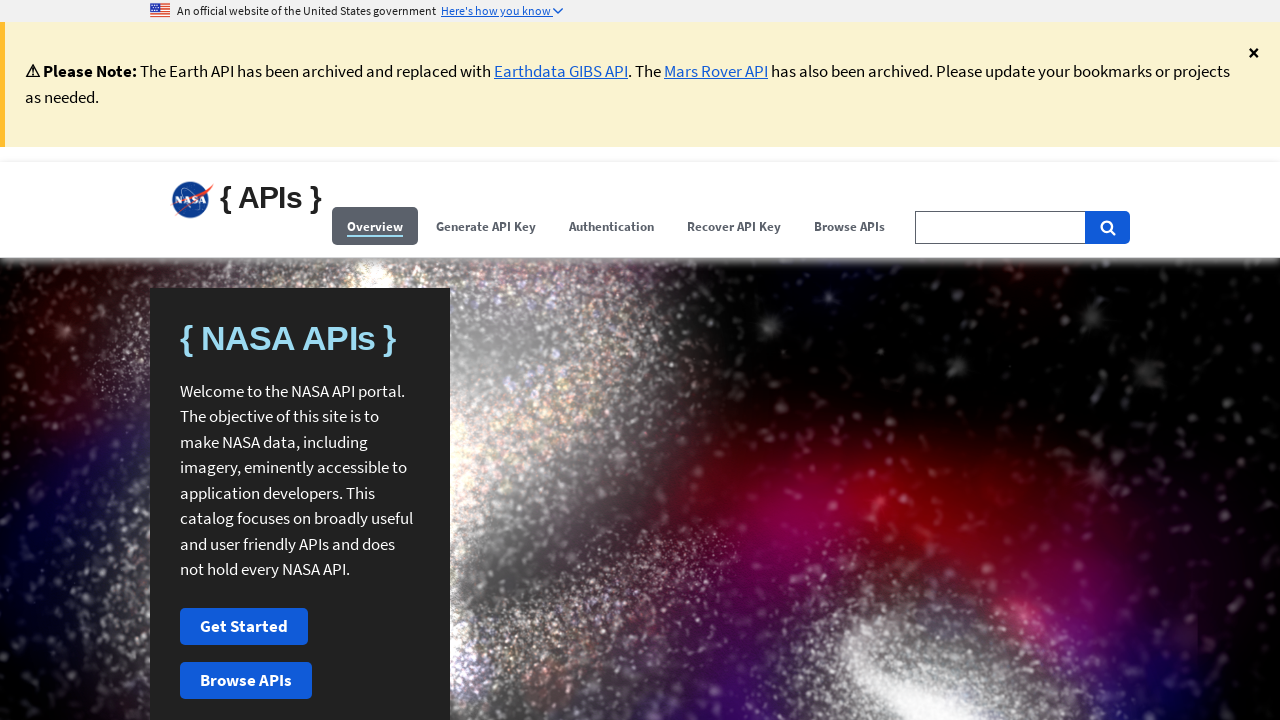

Filled last name field with 'Henderson' in shadow DOM
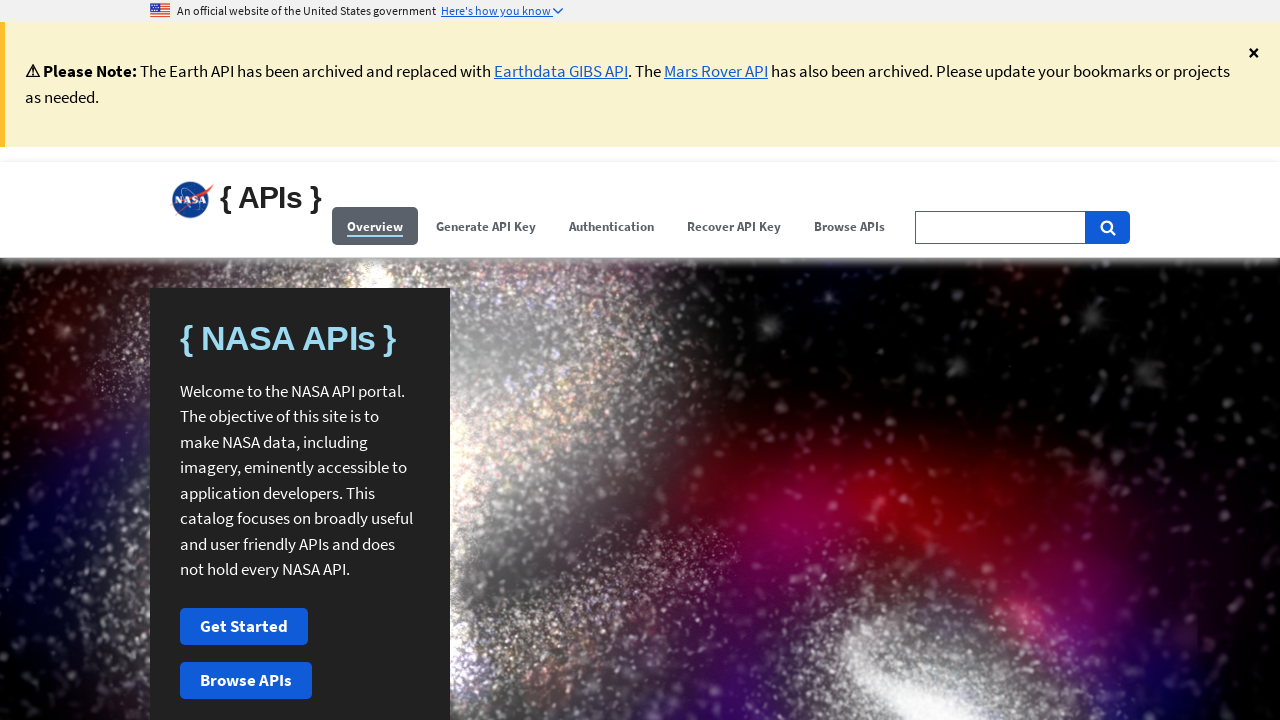

Cleared email field (left empty) in shadow DOM
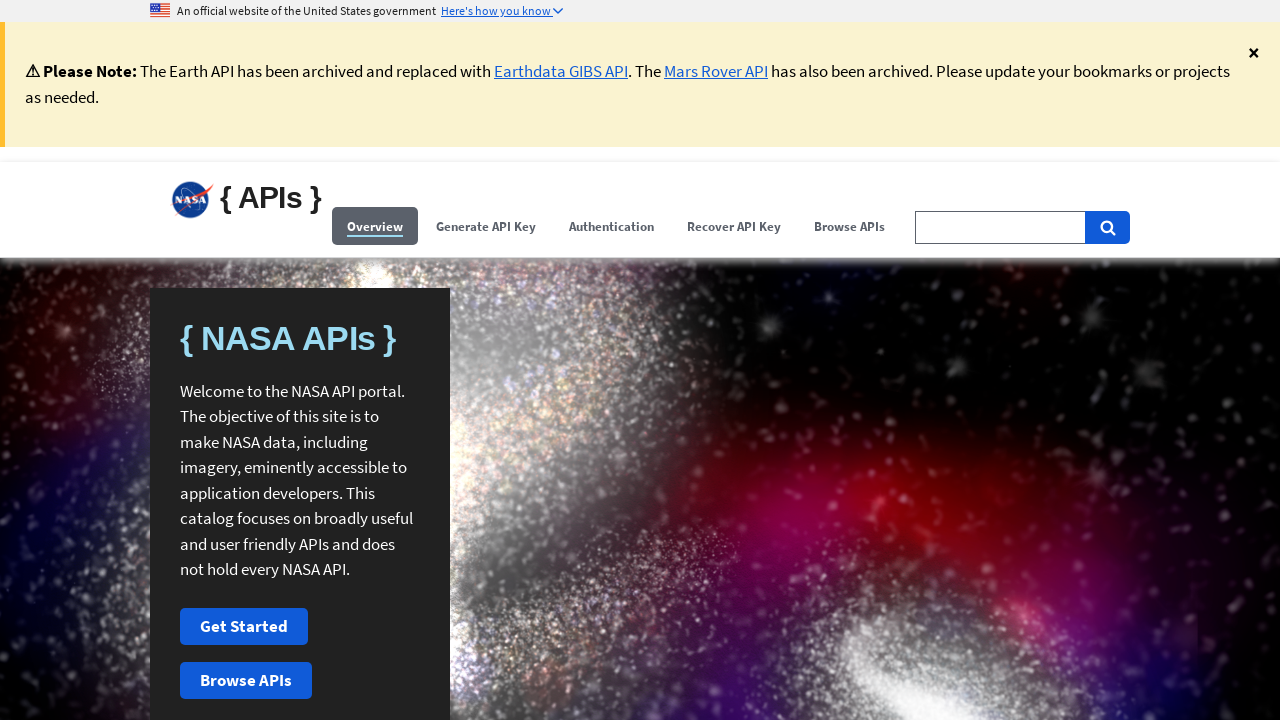

Clicked signup button to submit form with empty email field
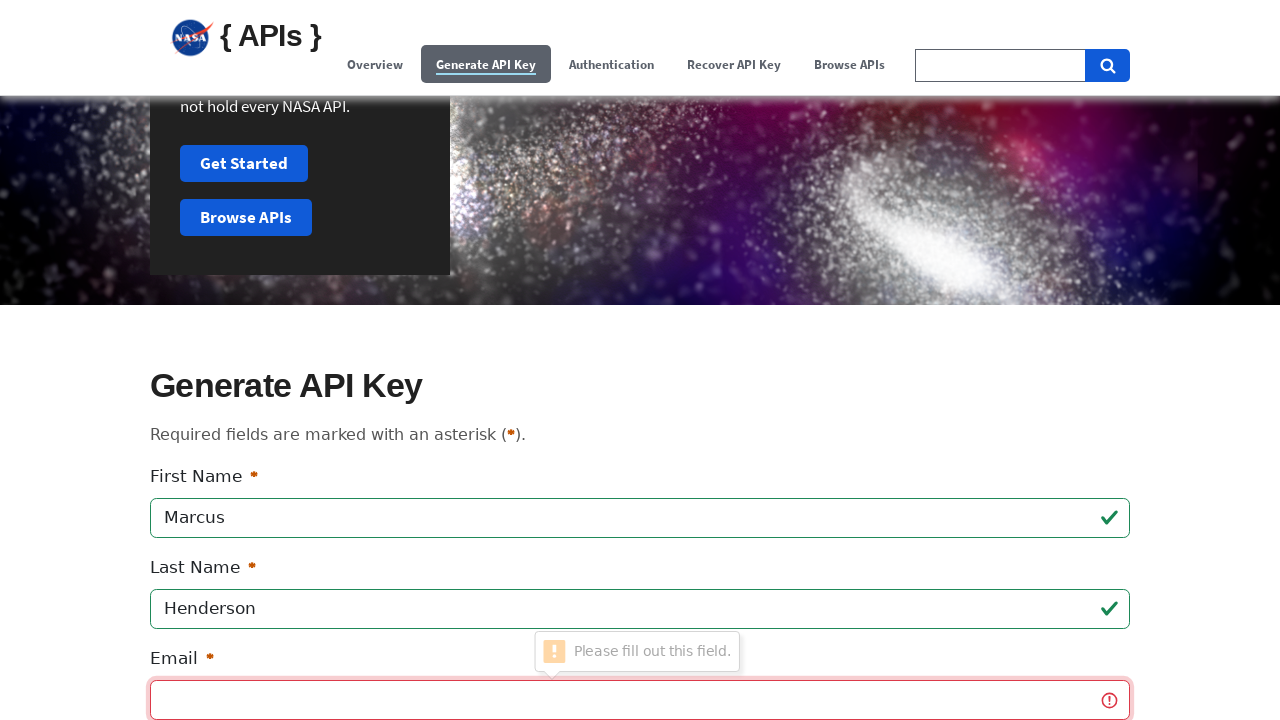

Waited for error message to appear
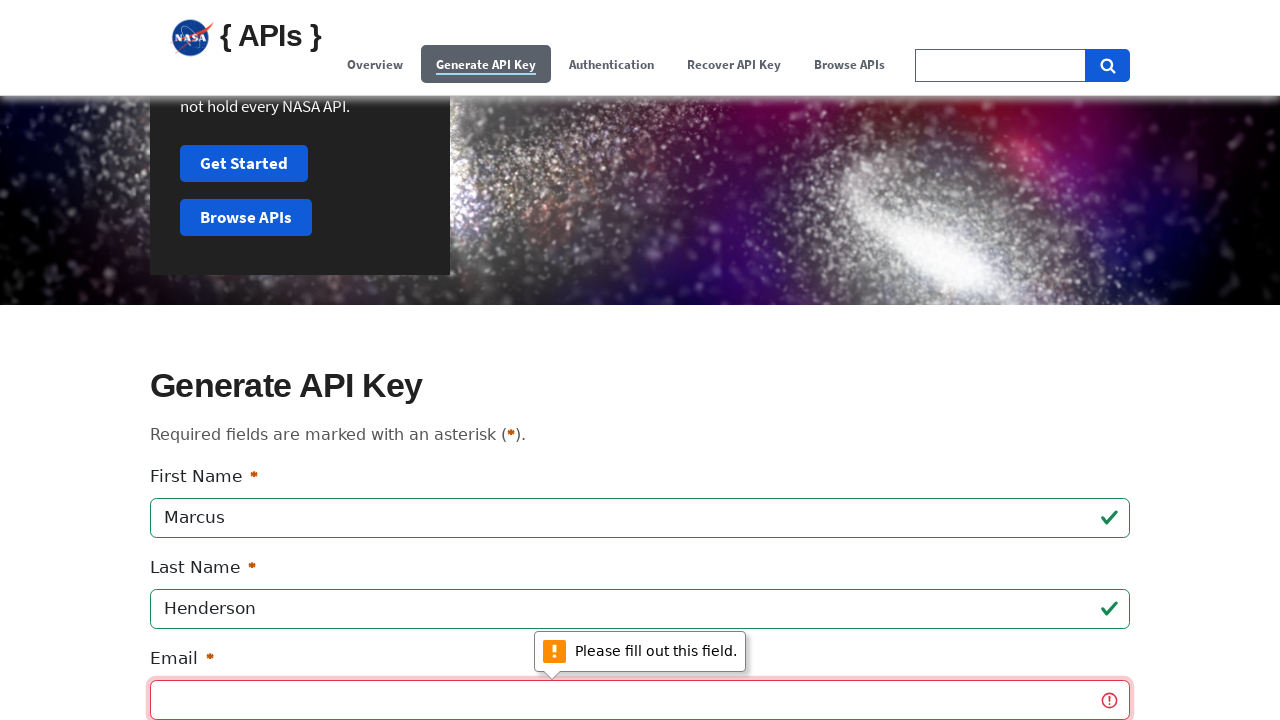

Retrieved error message from email feedback field: 'Enter an email address.'
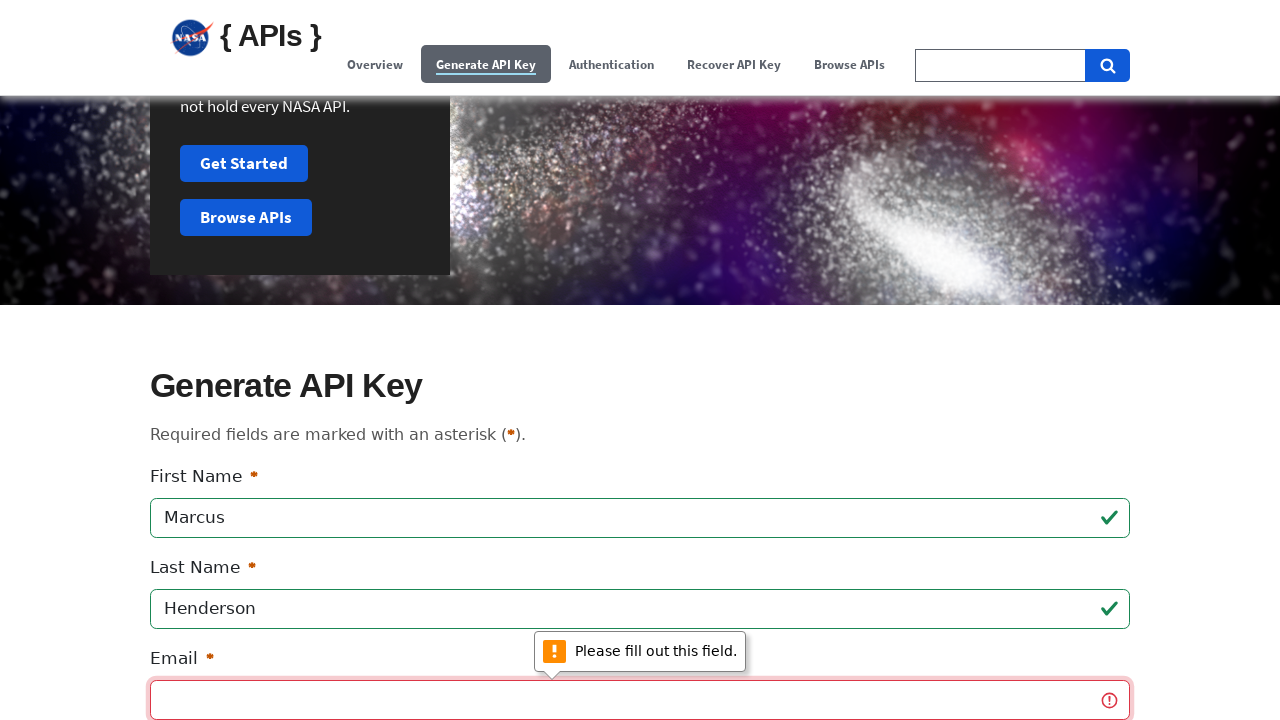

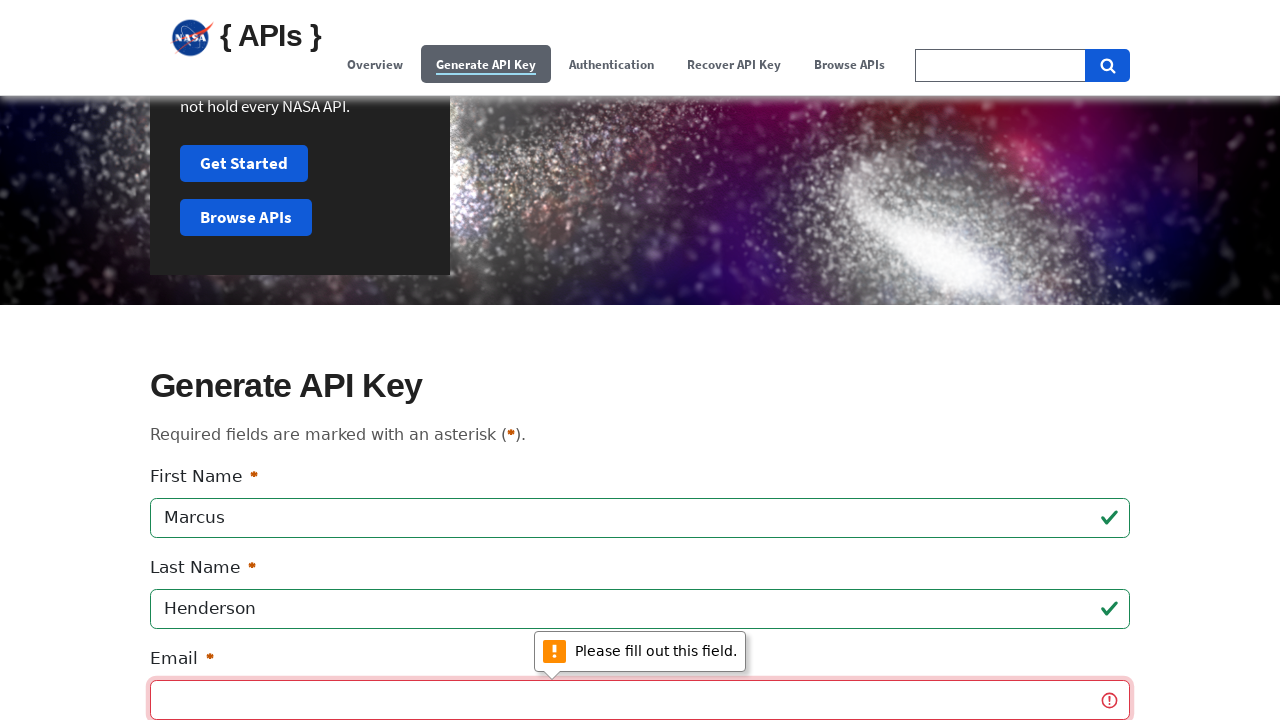